Tests handling of a simple JavaScript alert by triggering it, reading its text, and accepting it

Starting URL: https://kitchen.applitools.com/ingredients/alert

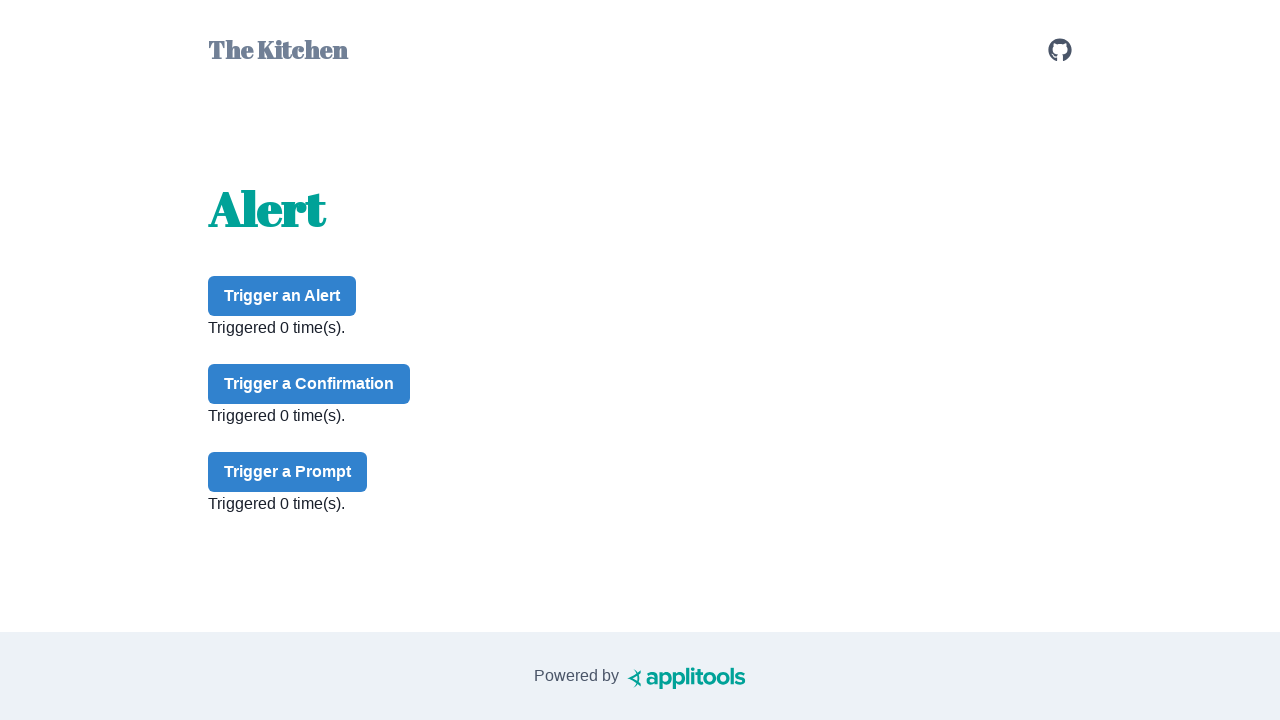

Clicked button to trigger JavaScript alert at (282, 296) on #alert-button
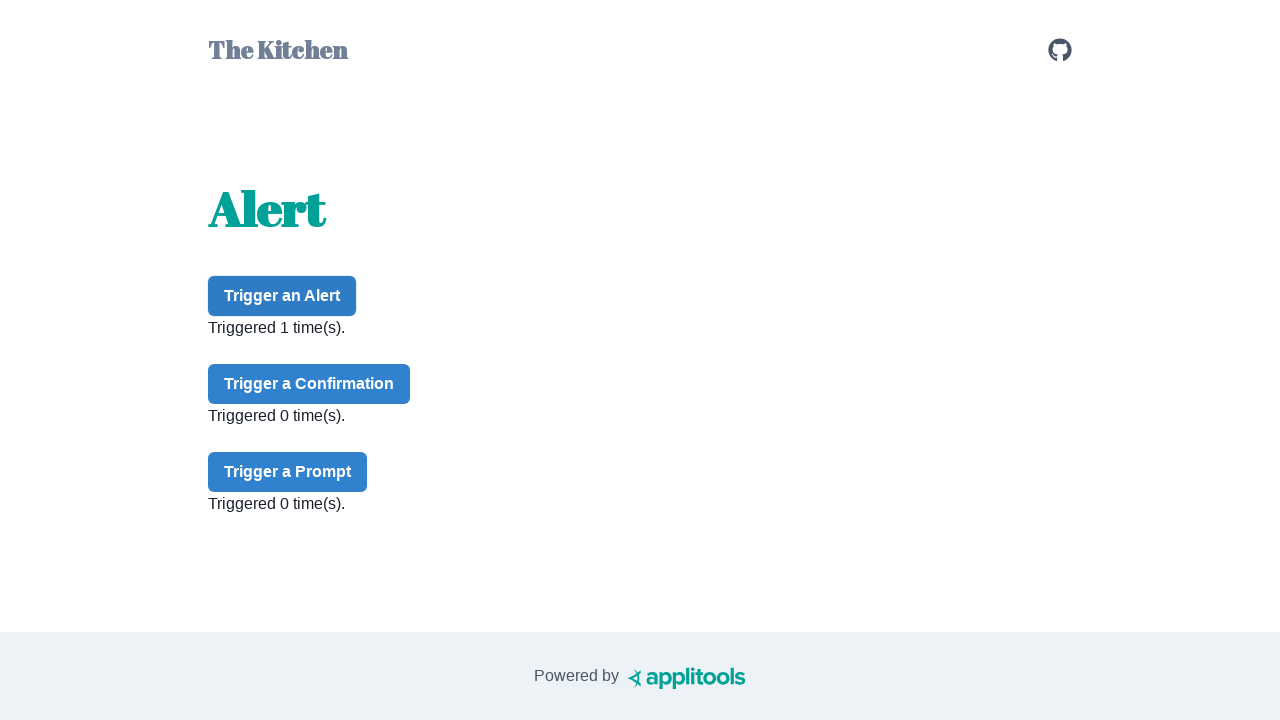

Set up dialog handler to accept the alert
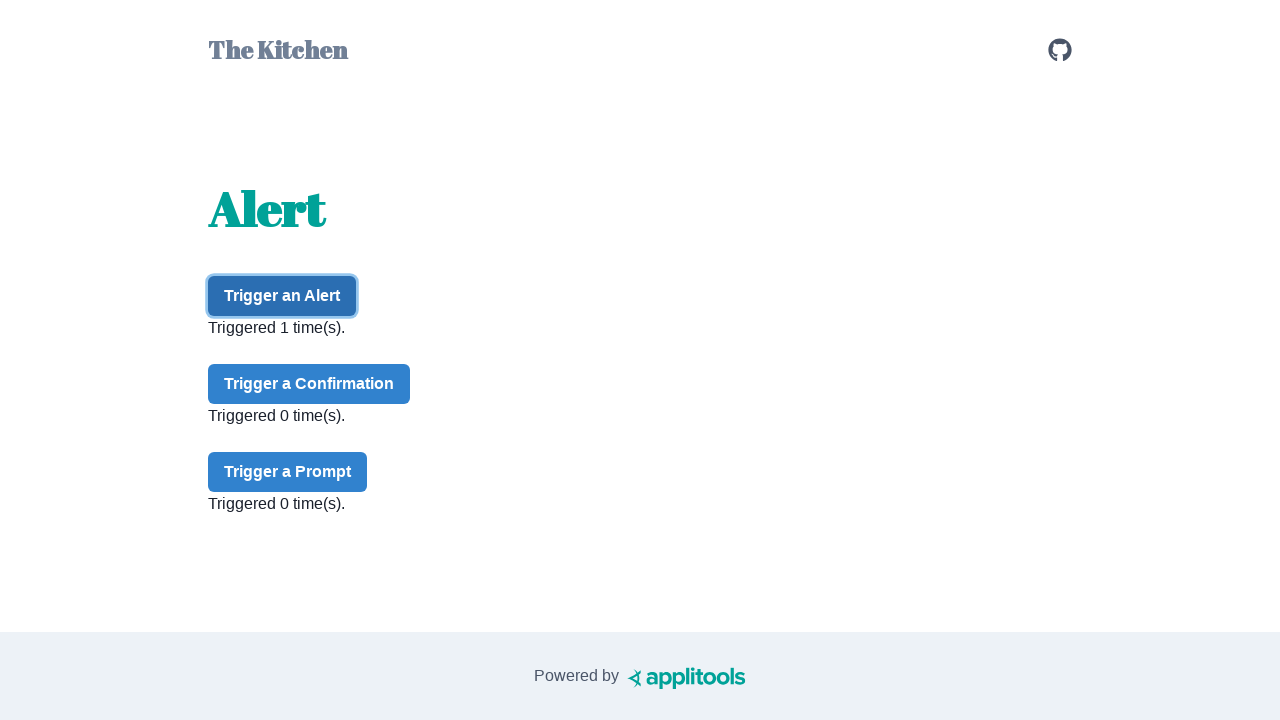

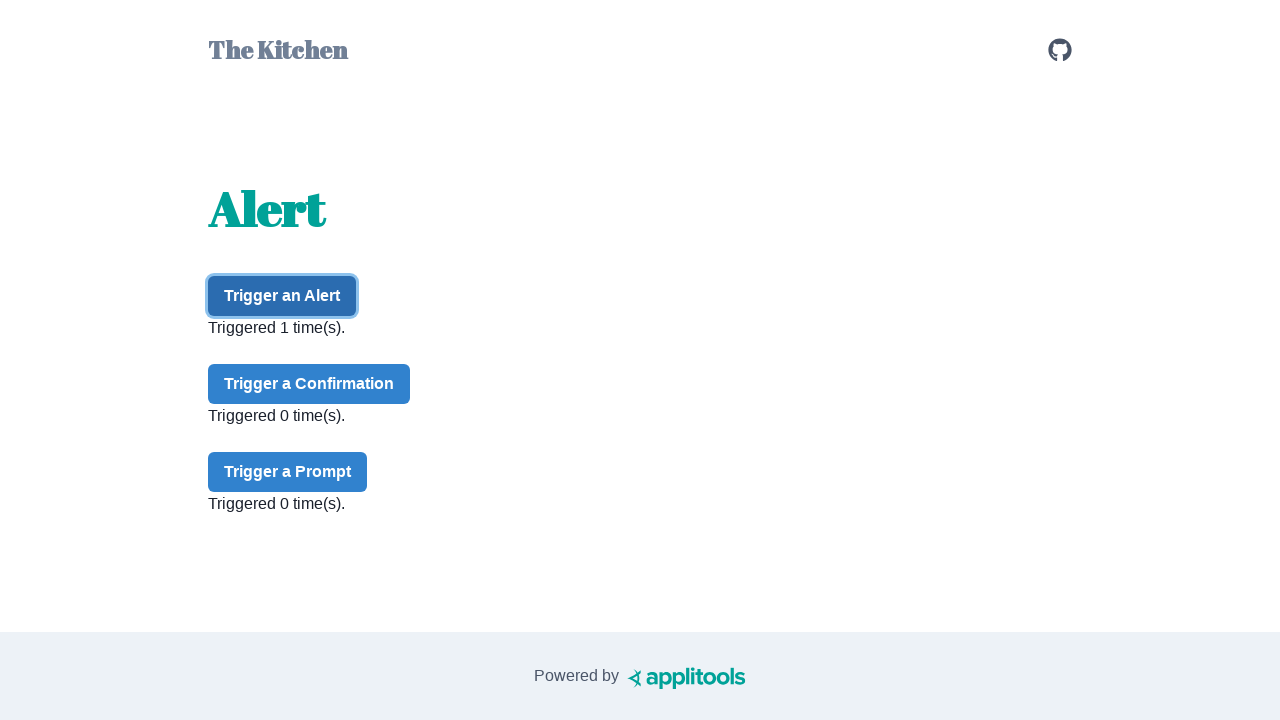